Tests handling of a JavaScript prompt dialog by clicking a button that triggers a prompt, entering a name, and verifying the greeting message

Starting URL: https://testautomationpractice.blogspot.com/

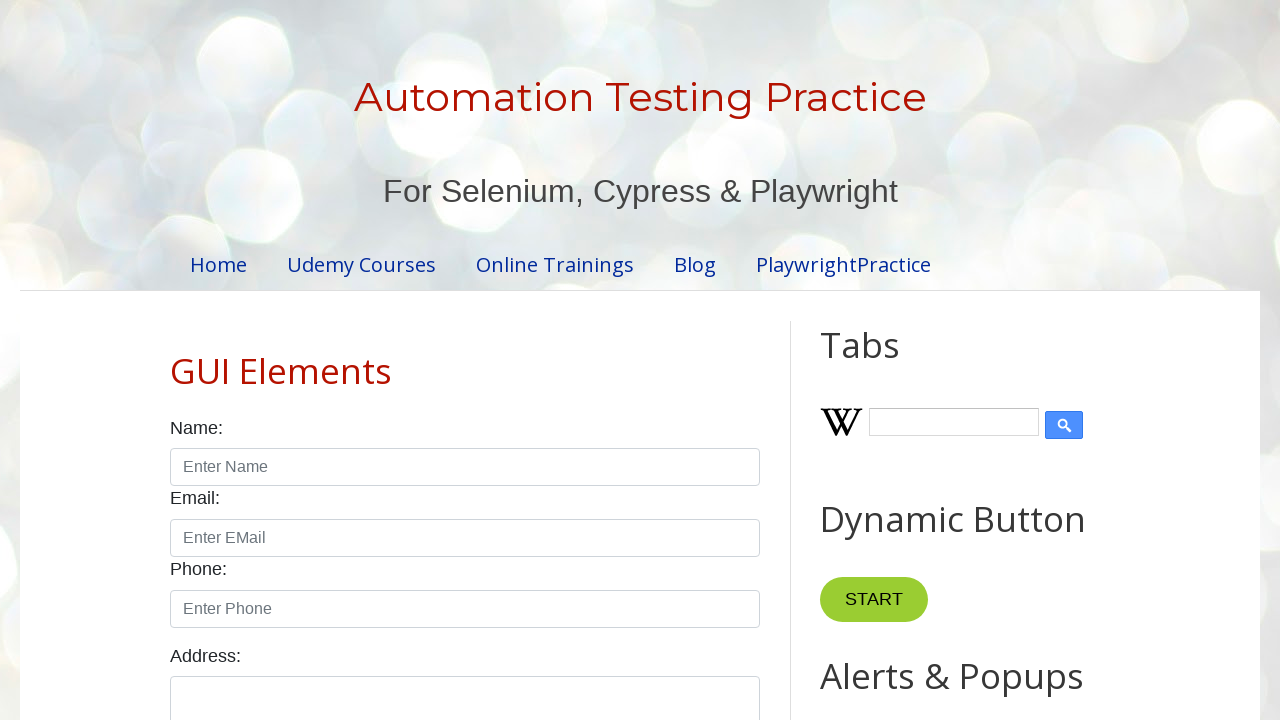

Set up dialog handler to accept prompt with name 'John'
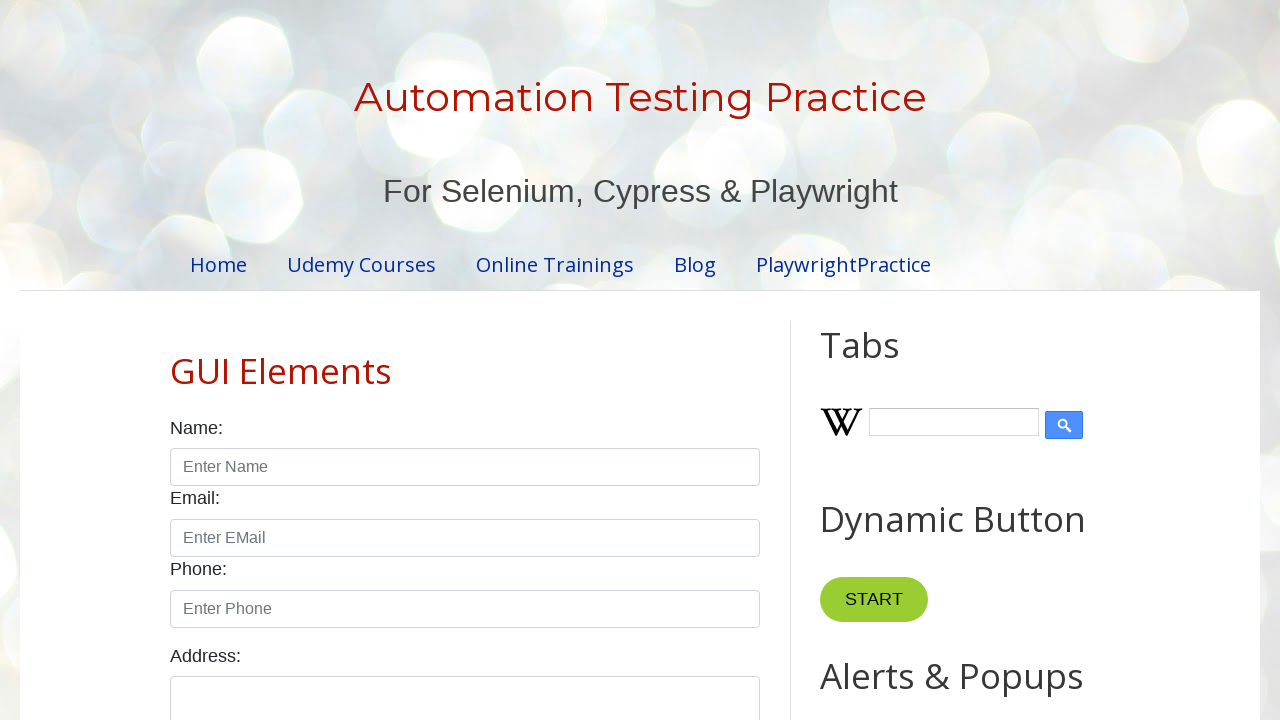

Clicked prompt button to trigger JavaScript prompt dialog at (890, 360) on #promptBtn
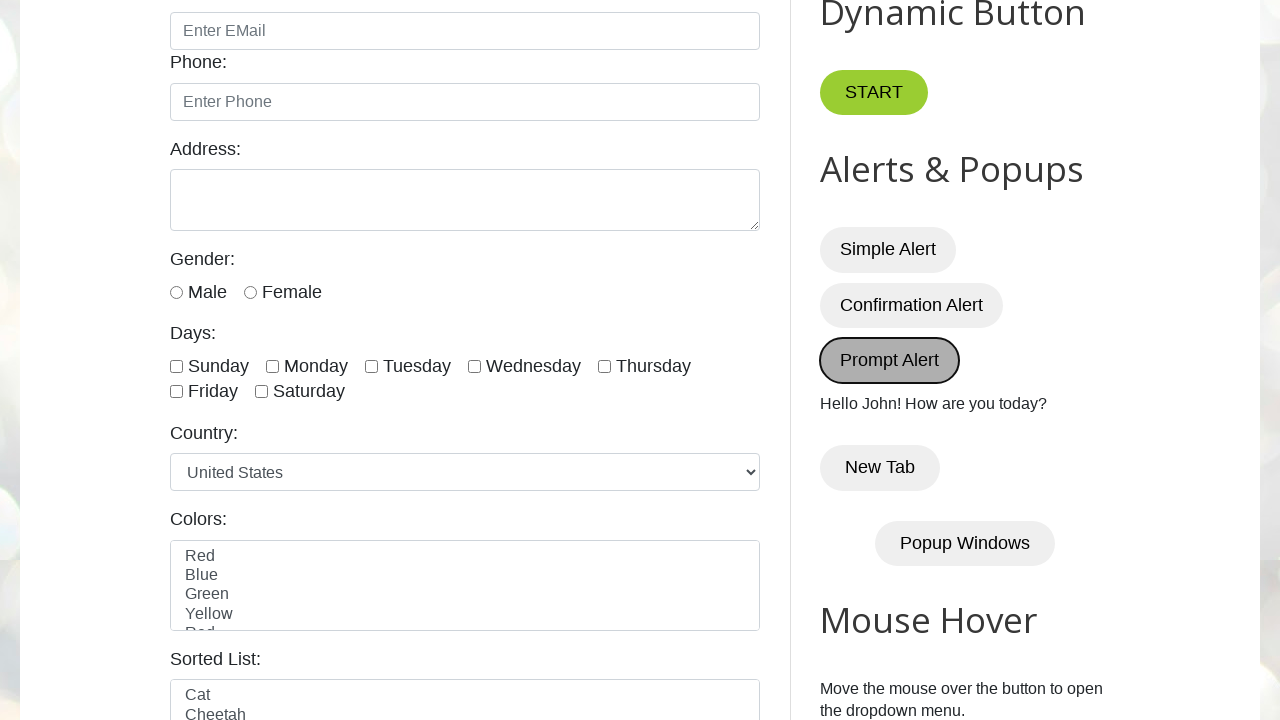

Greeting message appeared after entering name in prompt dialog
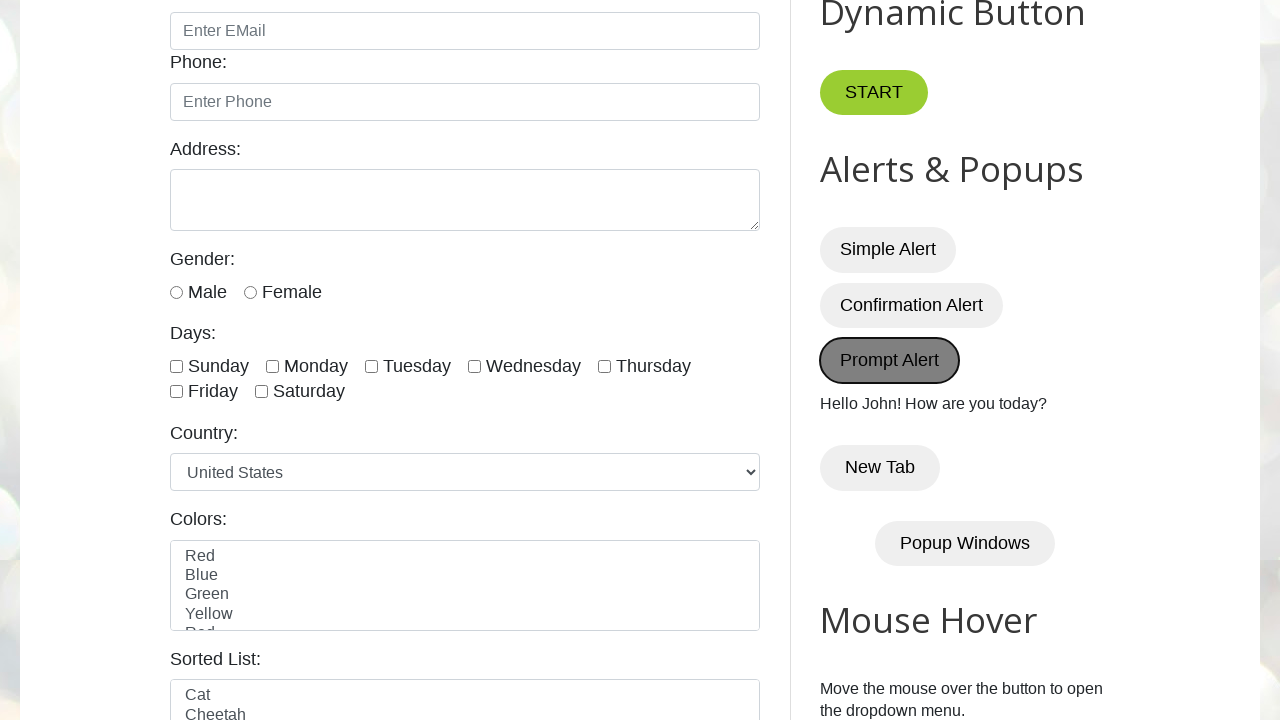

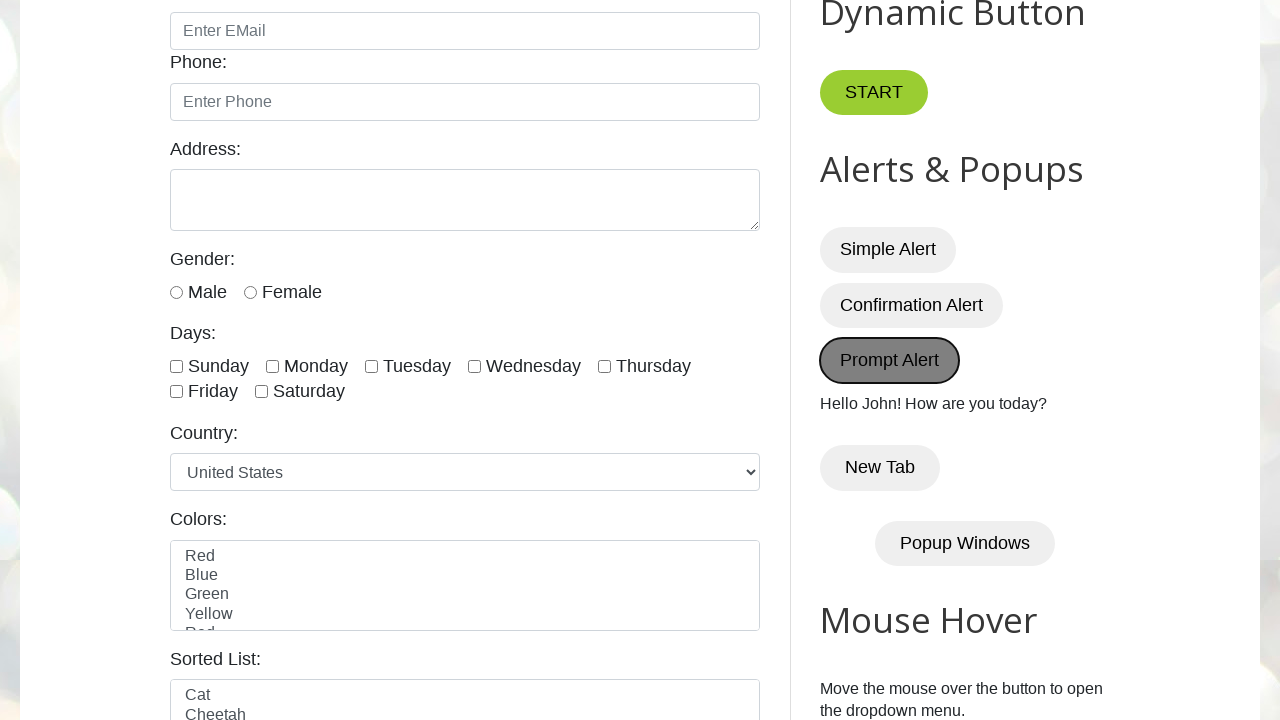